Tests jQuery UI autocomplete functionality by typing "apple" and selecting "AppleScript" from the dropdown suggestions

Starting URL: https://jqueryui.com/autocomplete/

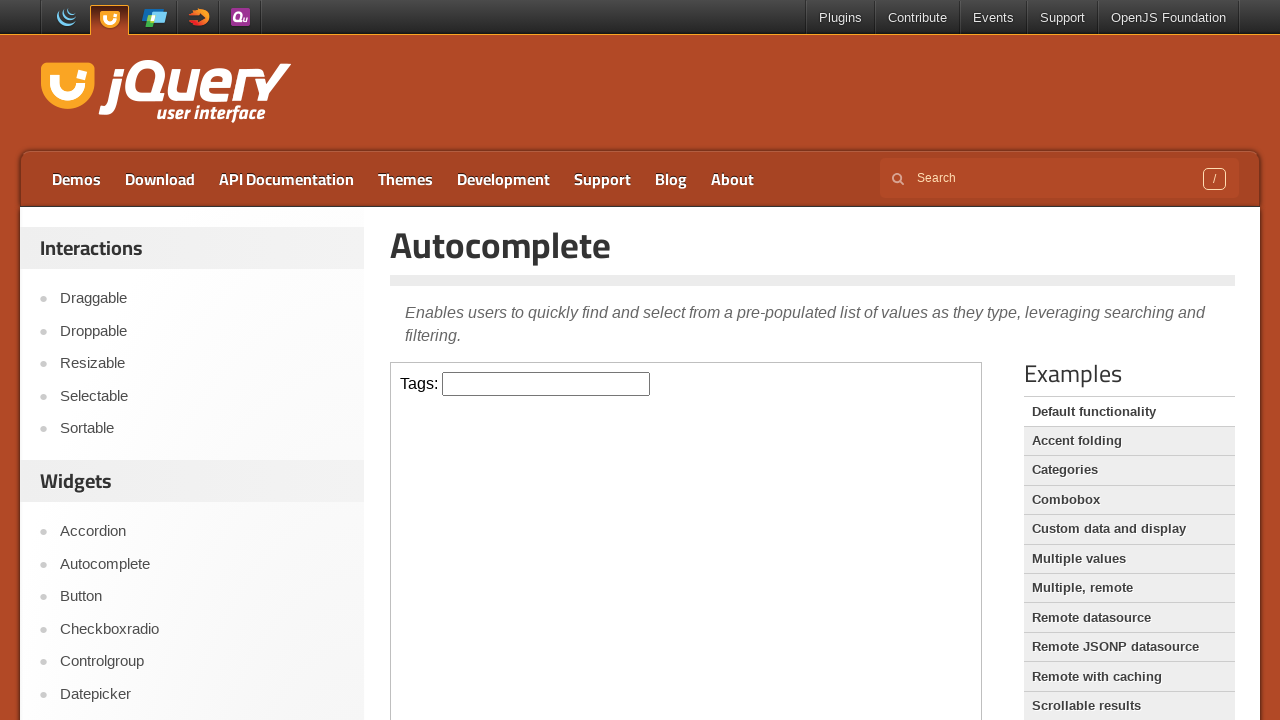

Located iframe containing the autocomplete demo
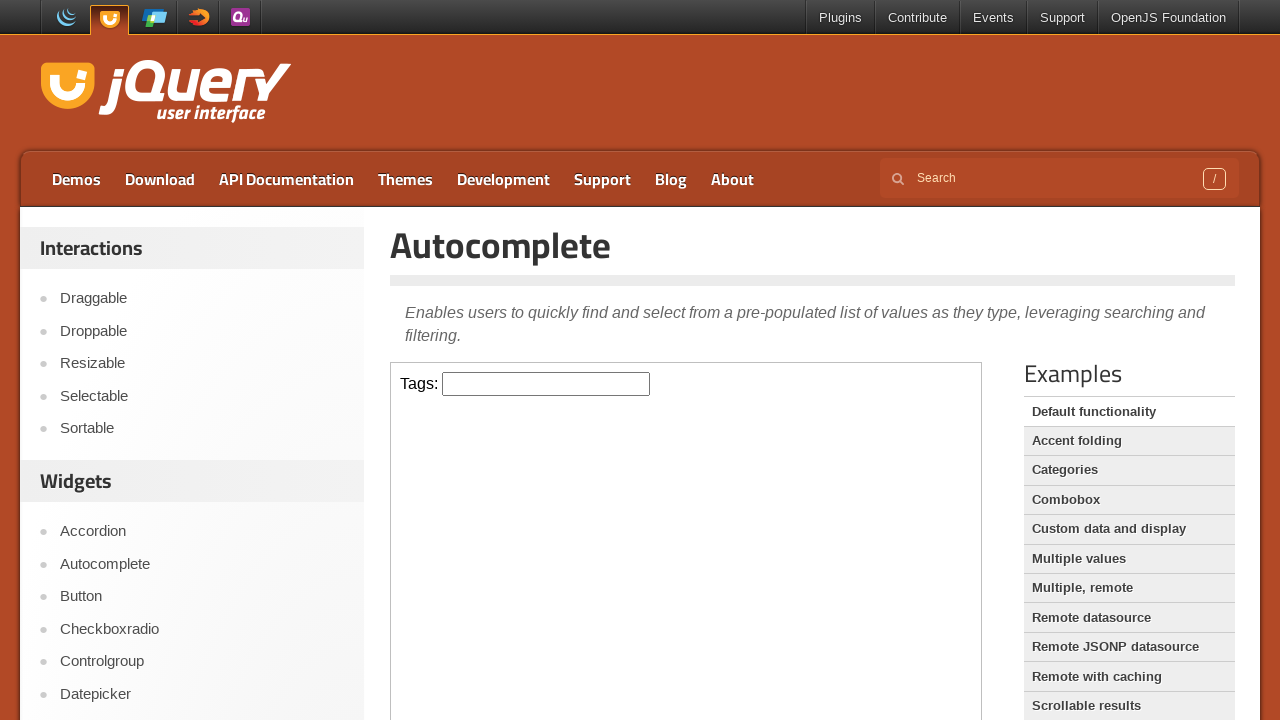

Typed 'apple' in the autocomplete input field on iframe.demo-frame >> internal:control=enter-frame >> #tags
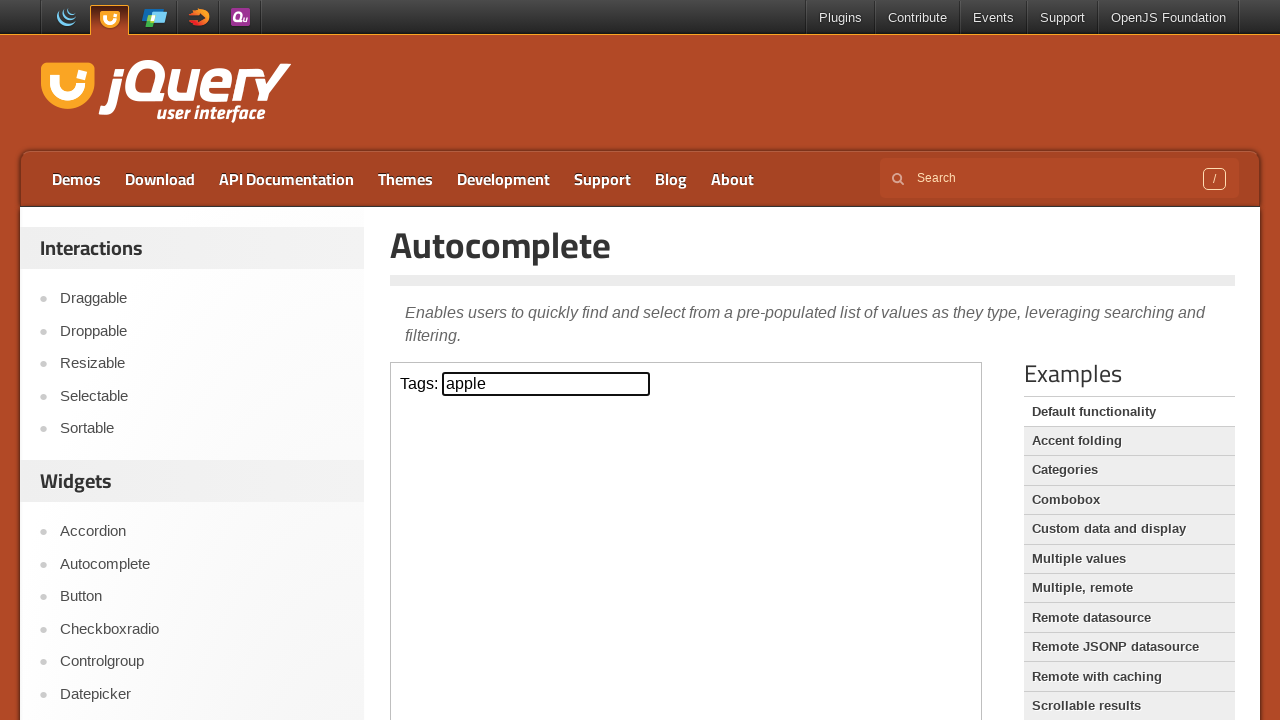

Clicked 'AppleScript' from the autocomplete dropdown suggestions at (546, 409) on iframe.demo-frame >> internal:control=enter-frame >> text=AppleScript
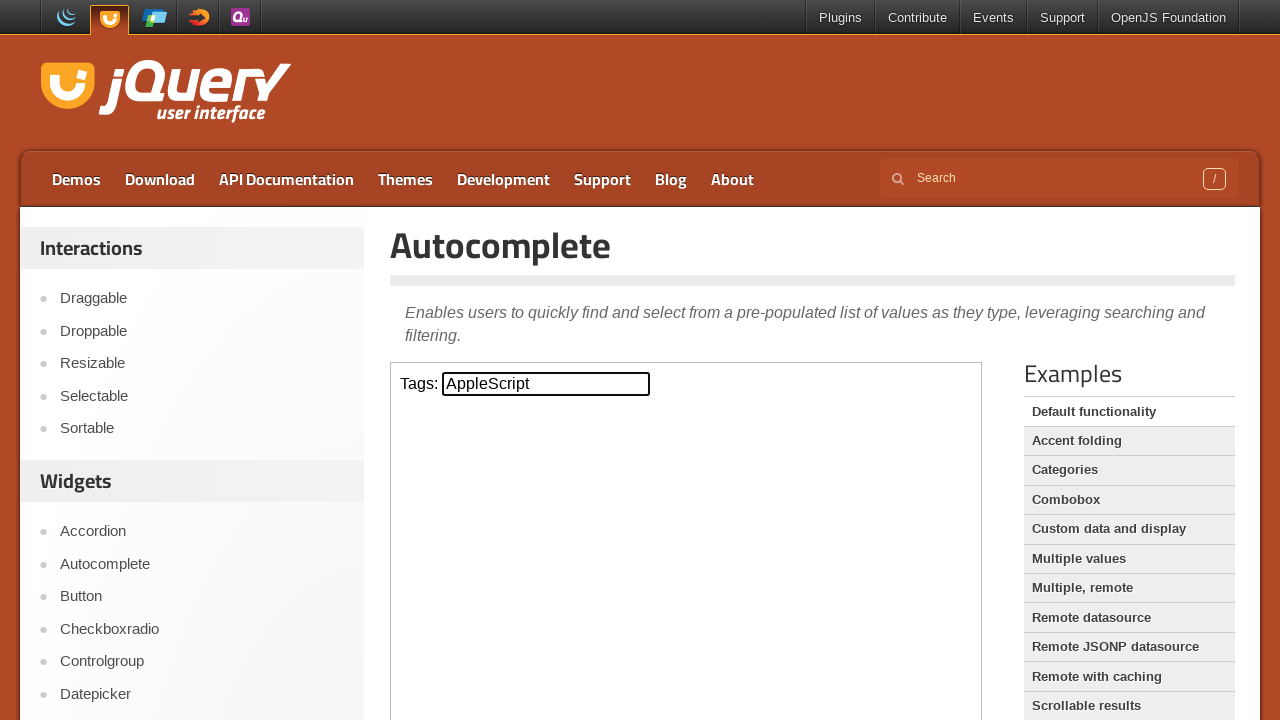

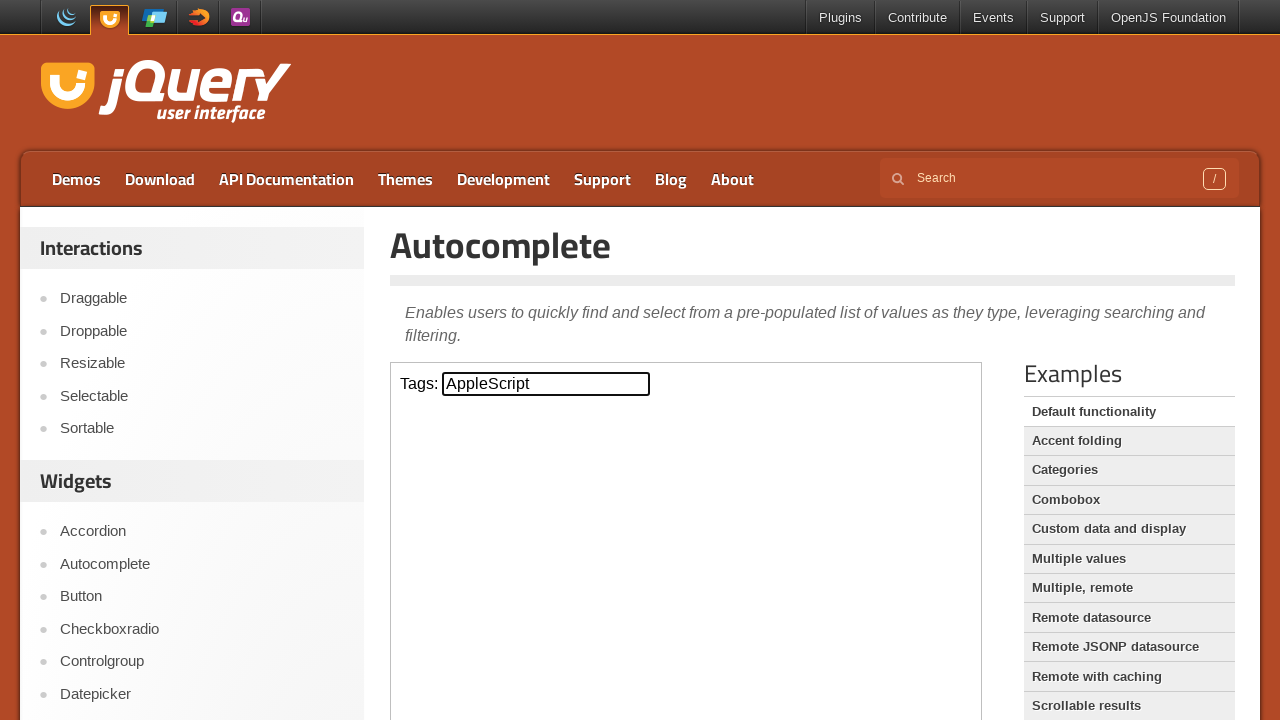